Tests that edits are cancelled when pressing Escape key

Starting URL: https://demo.playwright.dev/todomvc

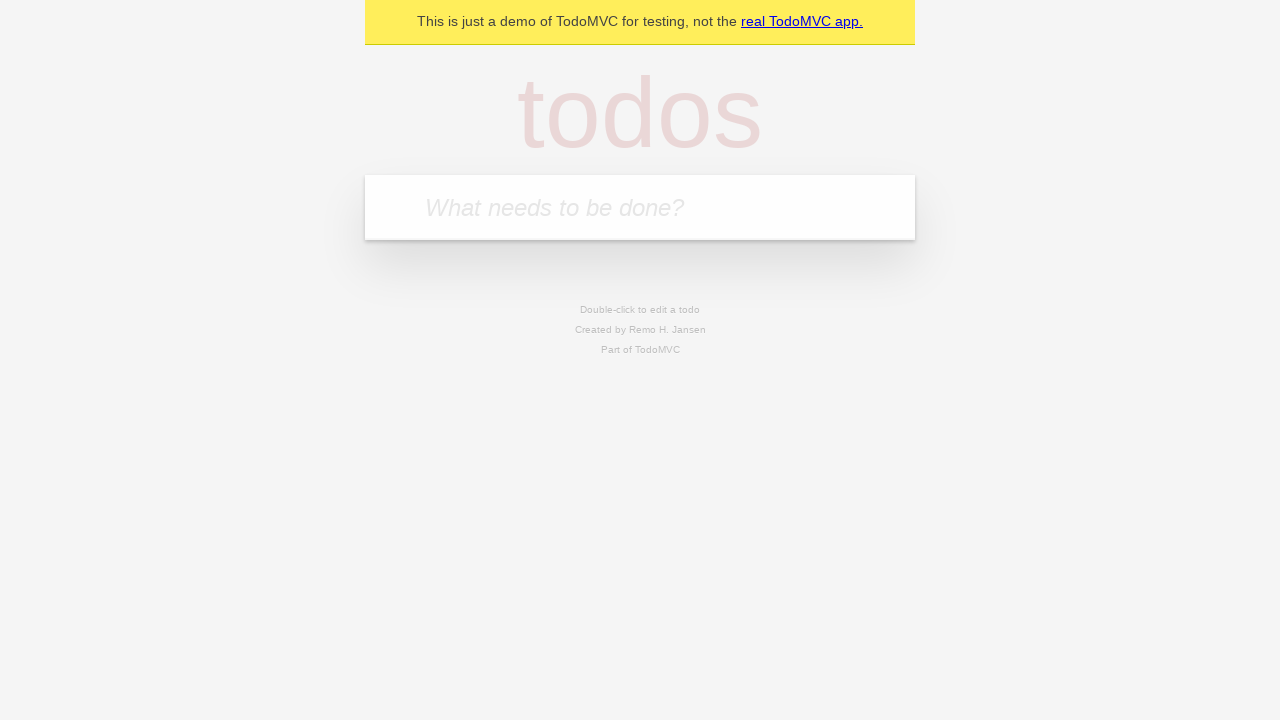

Filled todo input with 'buy some cheese' on internal:attr=[placeholder="What needs to be done?"i]
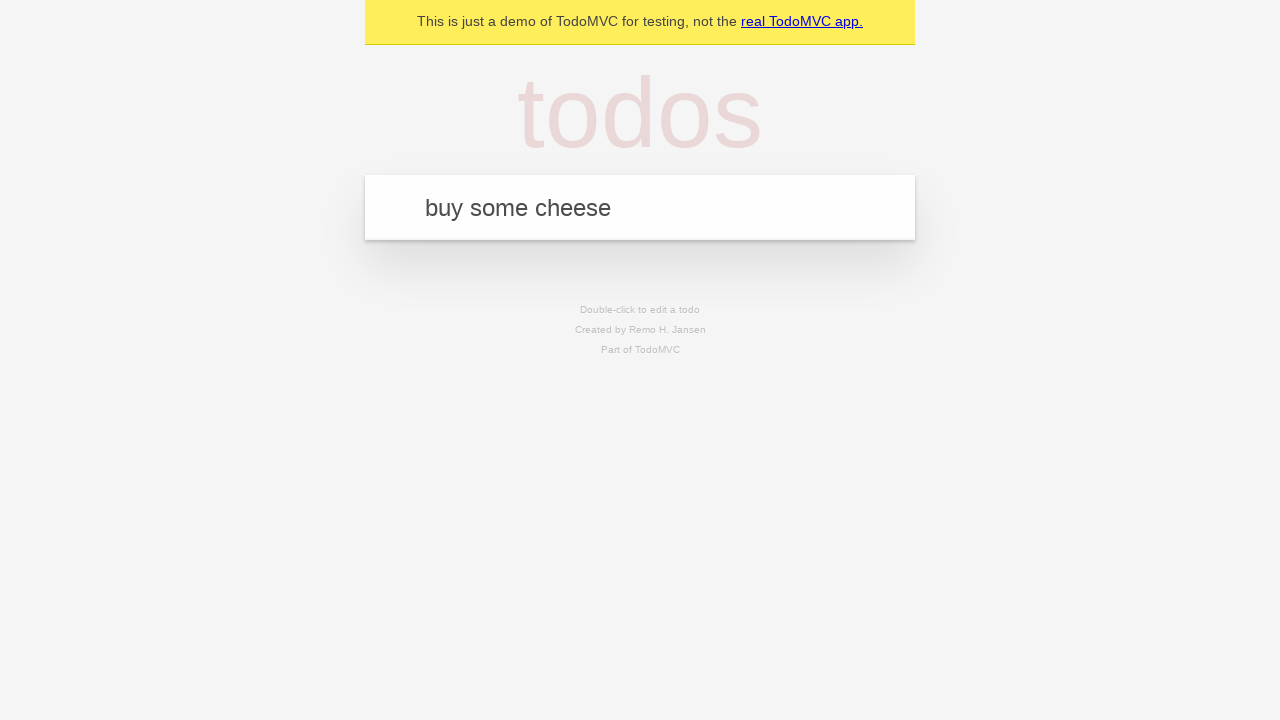

Pressed Enter to create first todo on internal:attr=[placeholder="What needs to be done?"i]
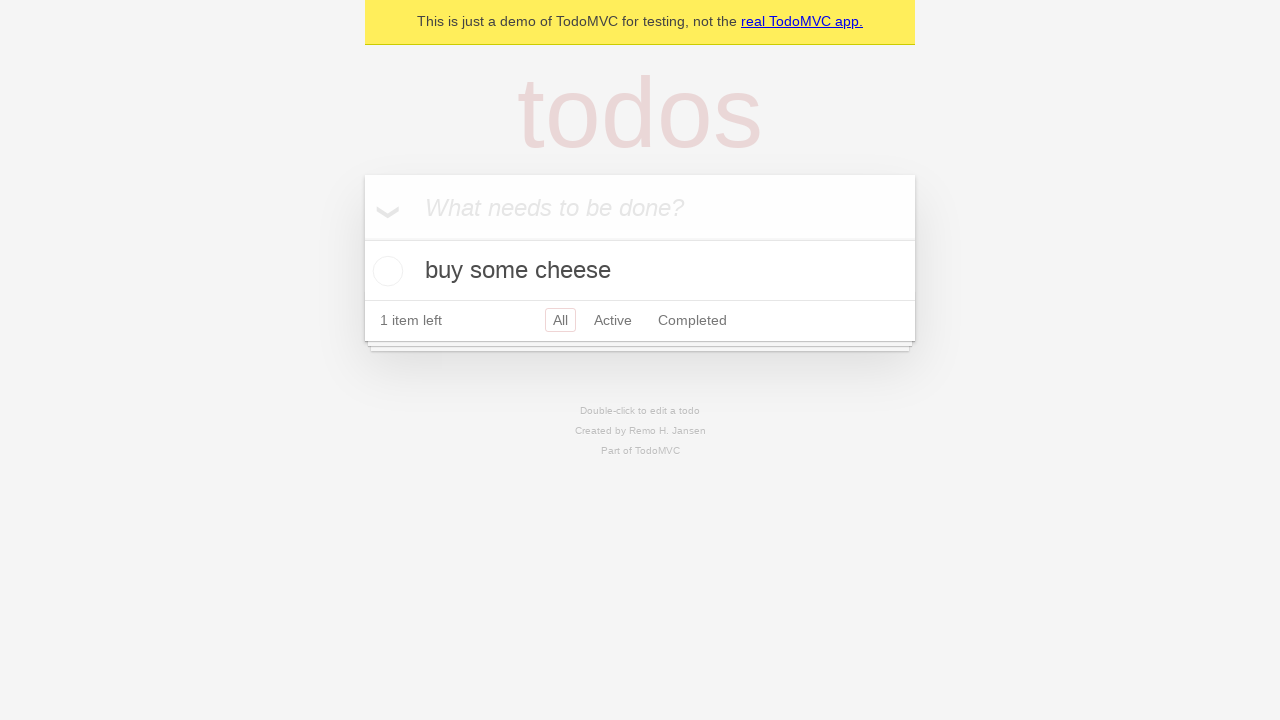

Filled todo input with 'feed the cat' on internal:attr=[placeholder="What needs to be done?"i]
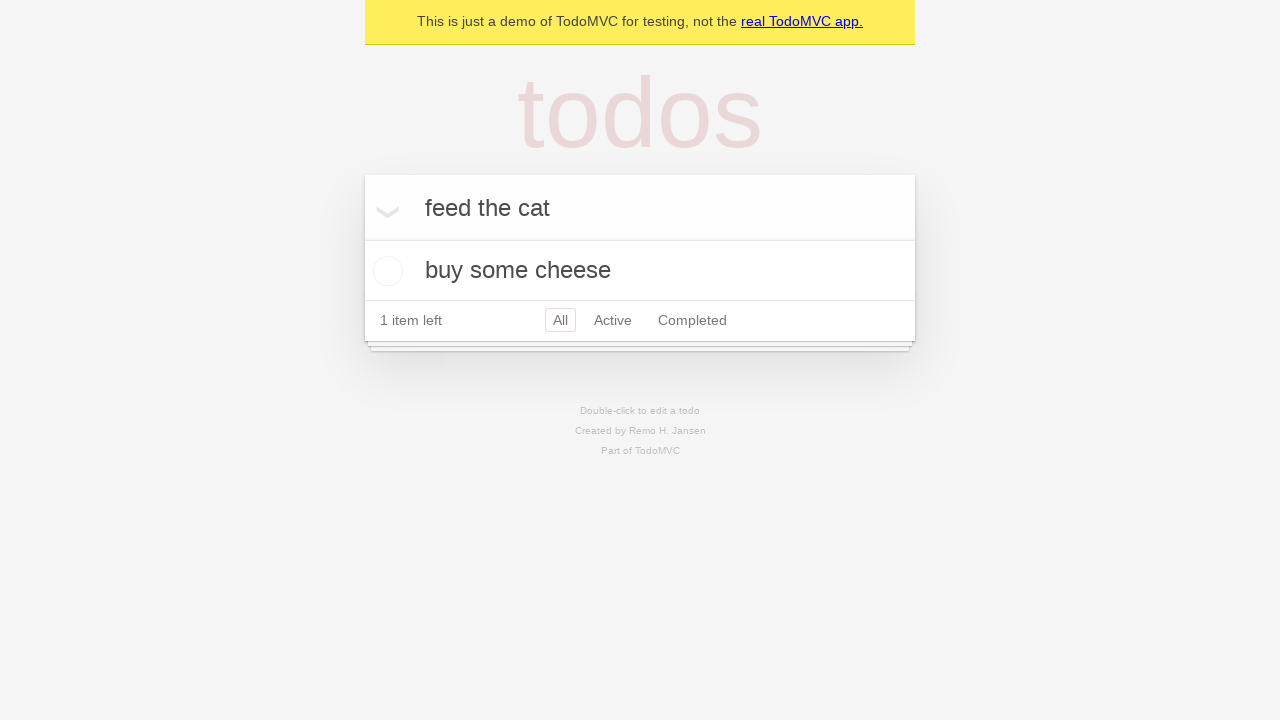

Pressed Enter to create second todo on internal:attr=[placeholder="What needs to be done?"i]
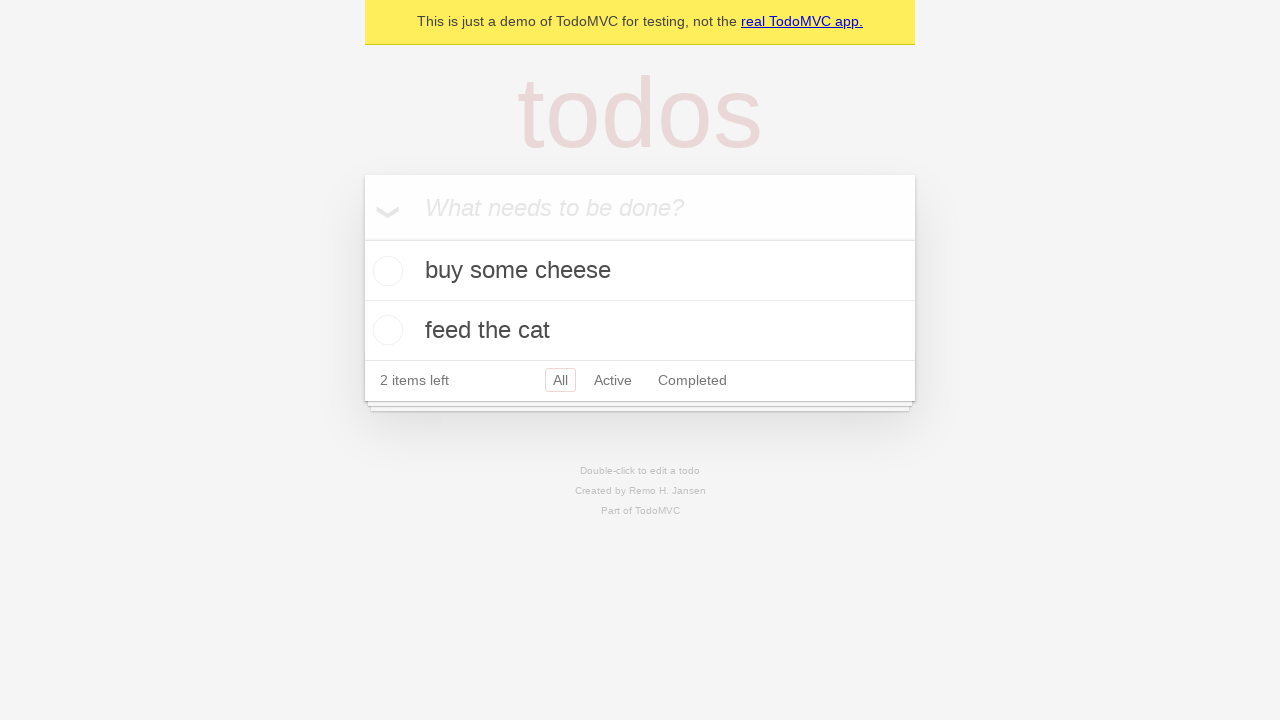

Filled todo input with 'book a doctors appointment' on internal:attr=[placeholder="What needs to be done?"i]
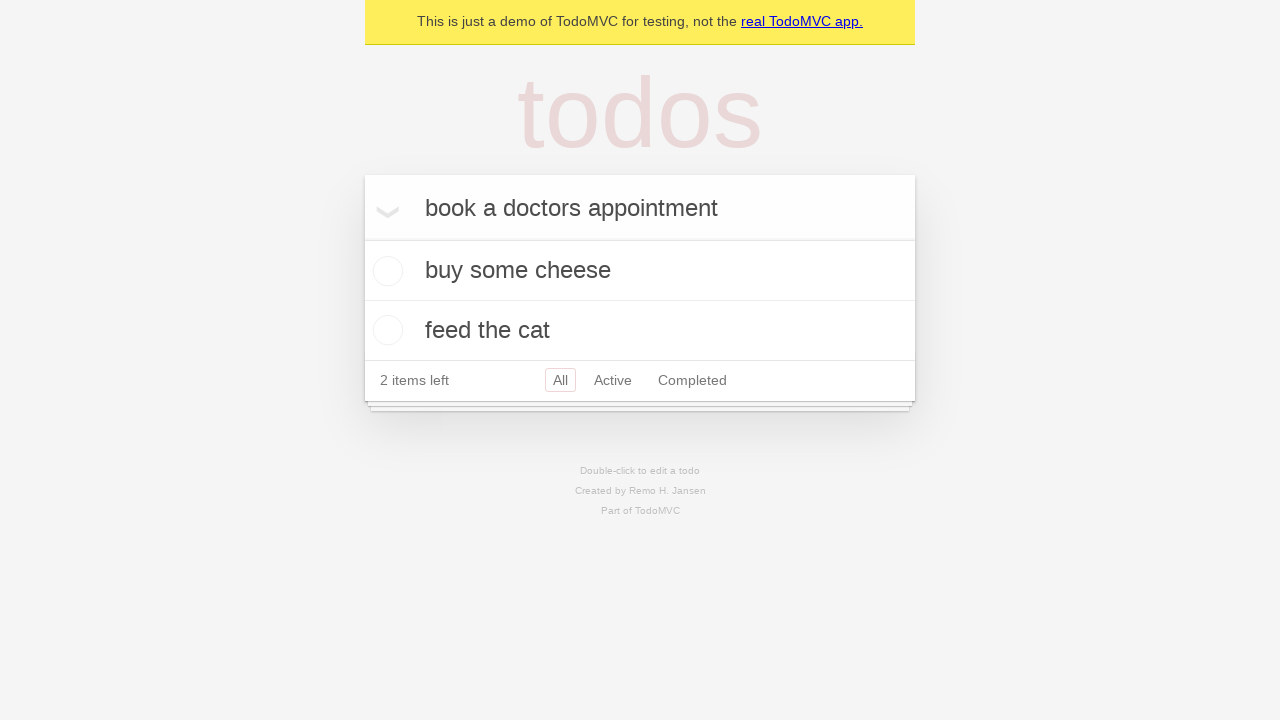

Pressed Enter to create third todo on internal:attr=[placeholder="What needs to be done?"i]
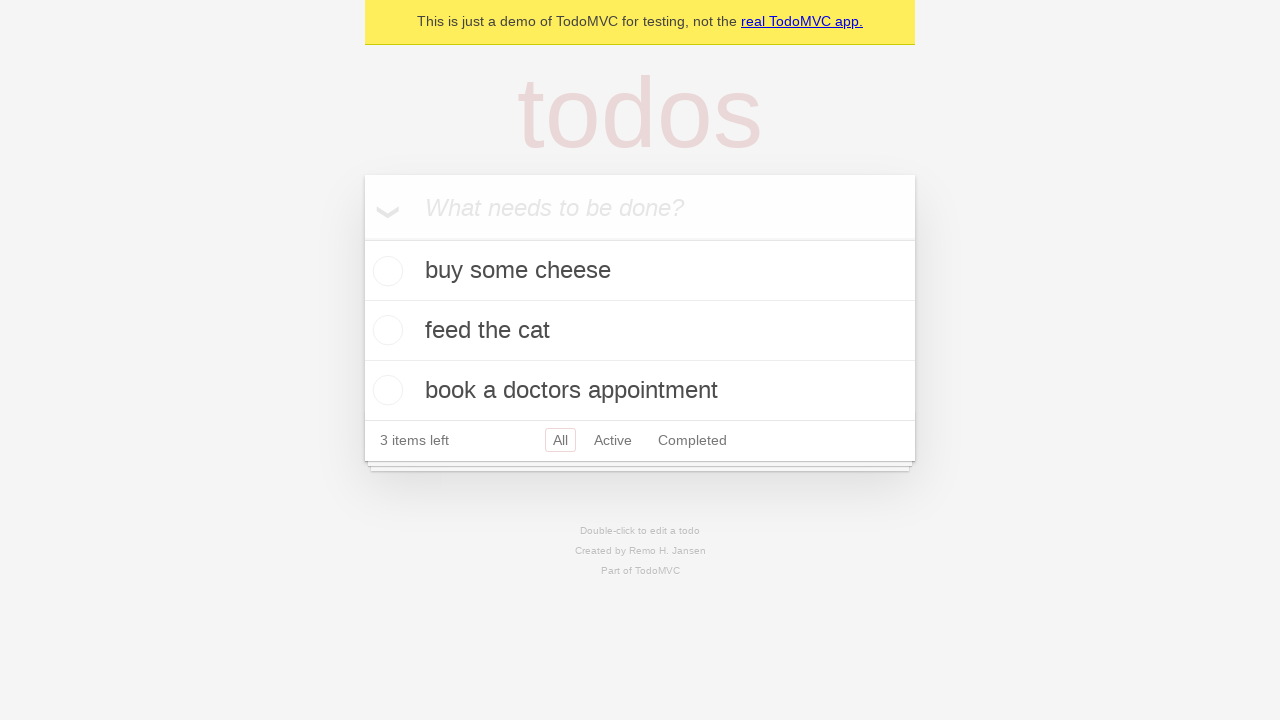

Double-clicked second todo item to enter edit mode at (640, 331) on internal:testid=[data-testid="todo-item"s] >> nth=1
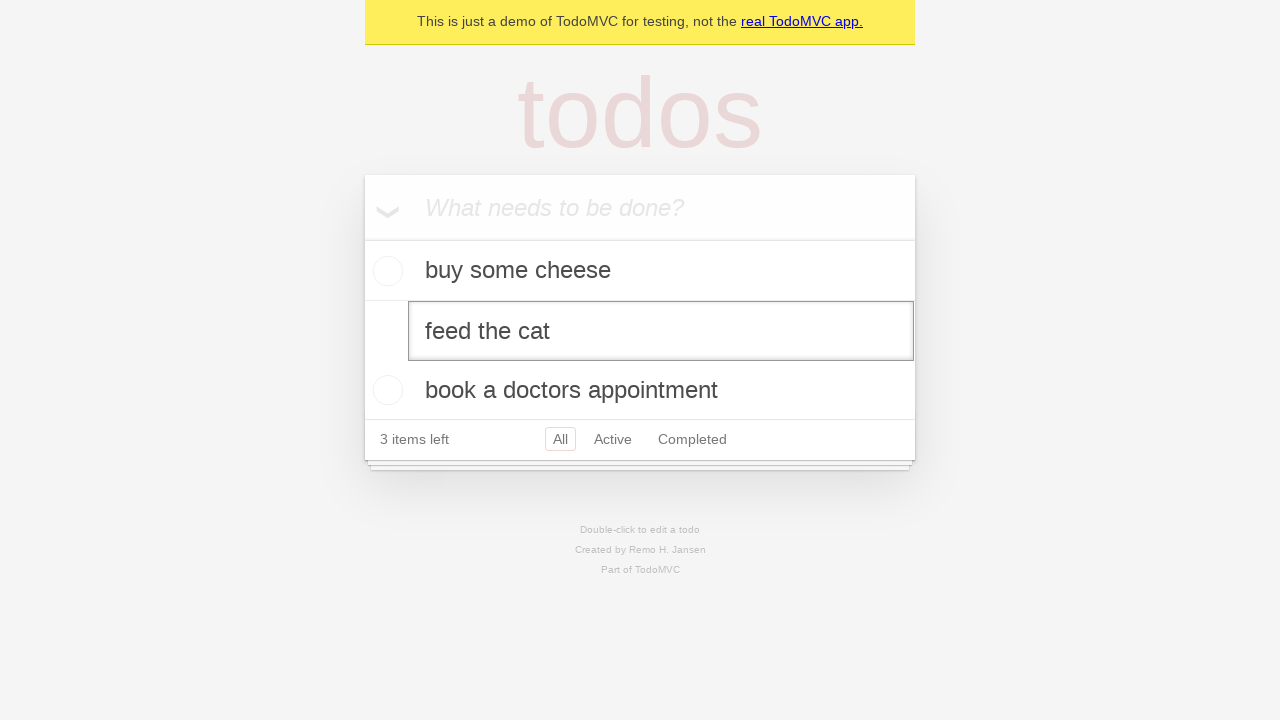

Filled edit field with 'buy some sausages' on internal:testid=[data-testid="todo-item"s] >> nth=1 >> internal:role=textbox[nam
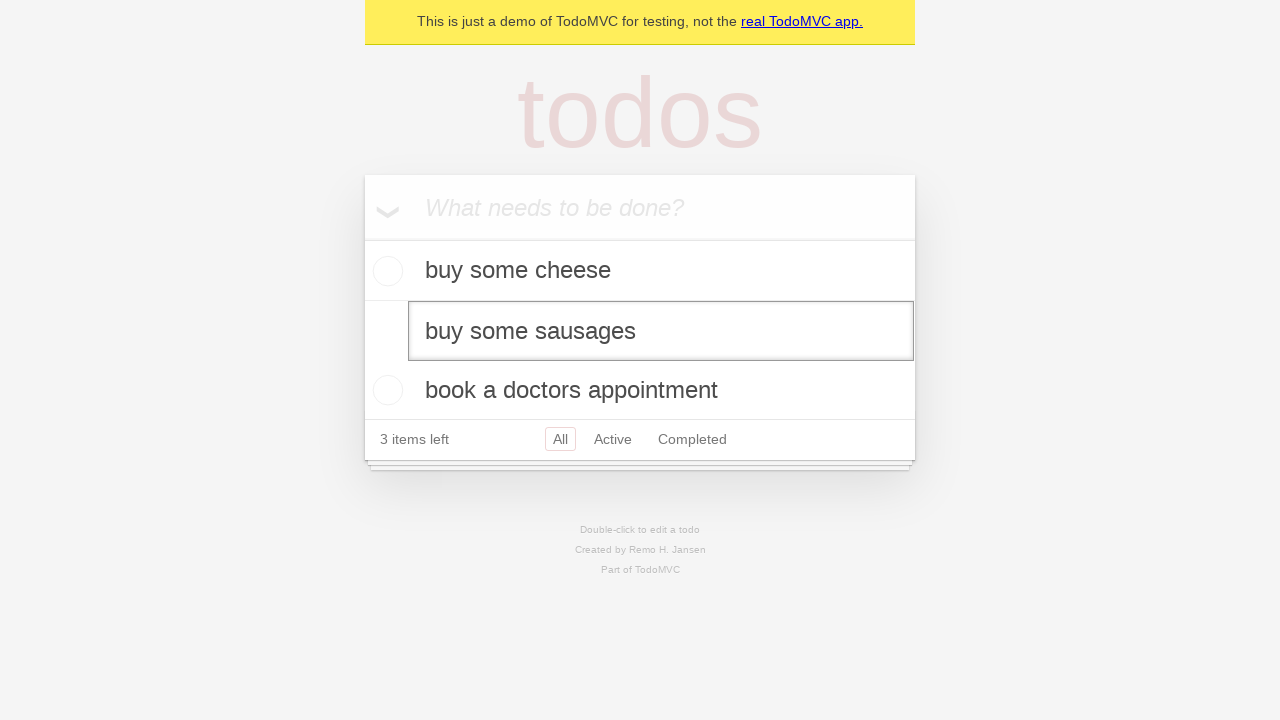

Pressed Escape key to cancel the edit on internal:testid=[data-testid="todo-item"s] >> nth=1 >> internal:role=textbox[nam
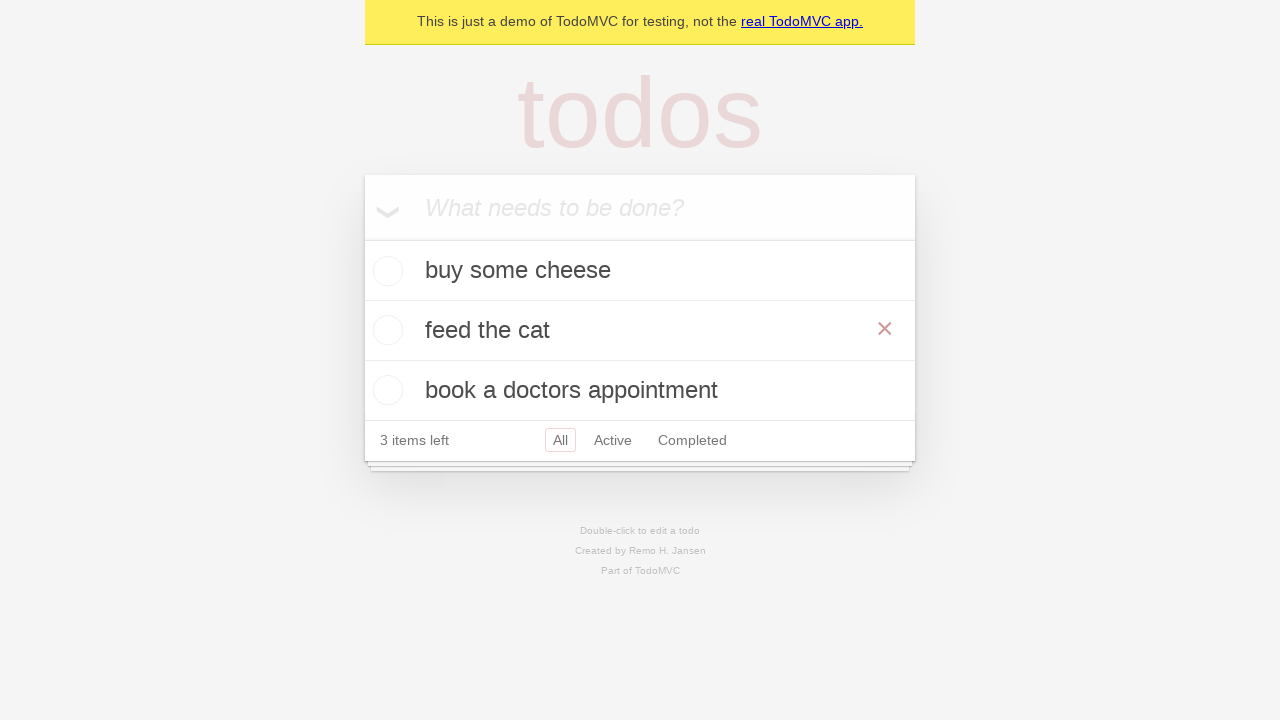

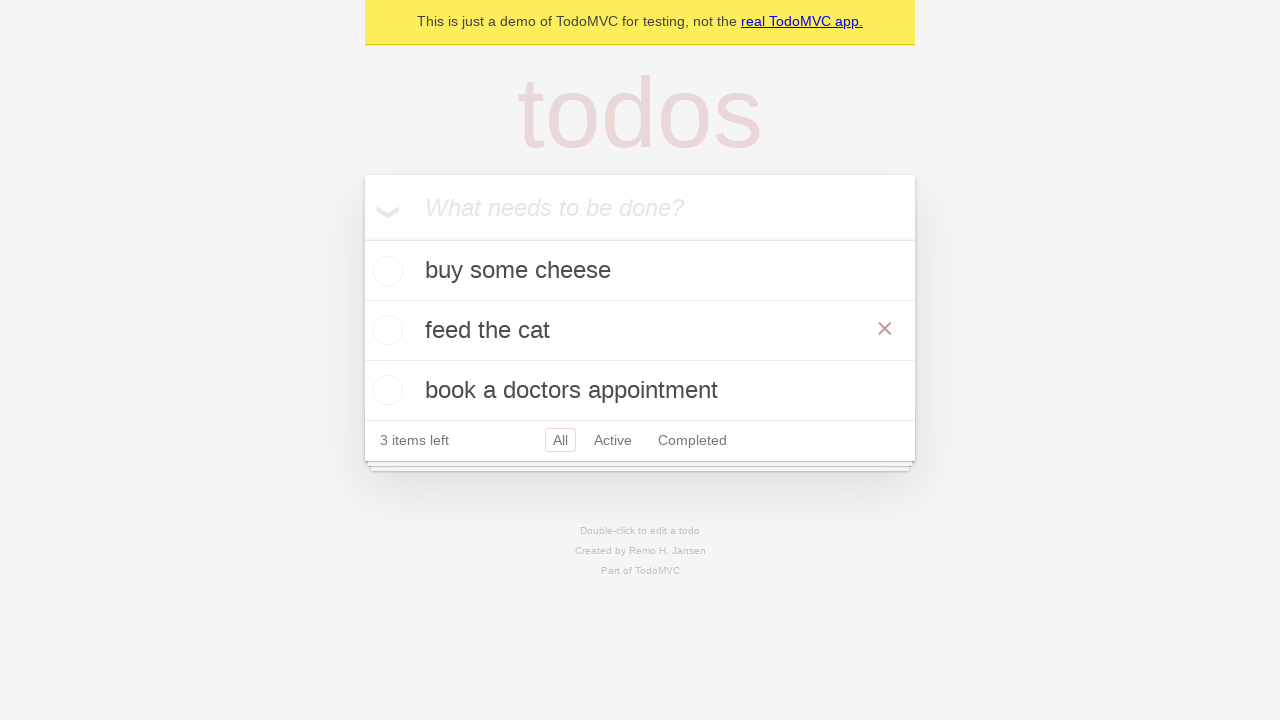